Tests handling of JavaScript prompt popup by triggering it and accepting with input text

Starting URL: https://www.selenium.dev/documentation/webdriver/interactions/alerts/

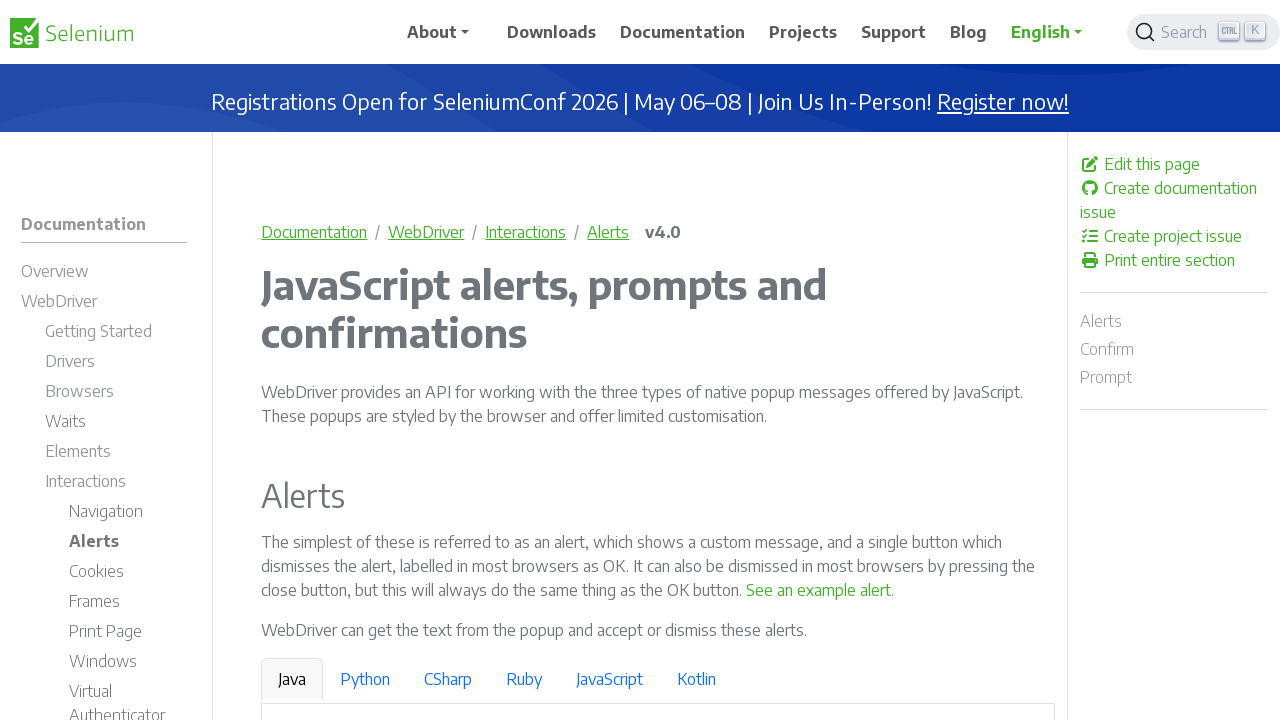

Set up dialog handler to accept prompt with 'playwright' input
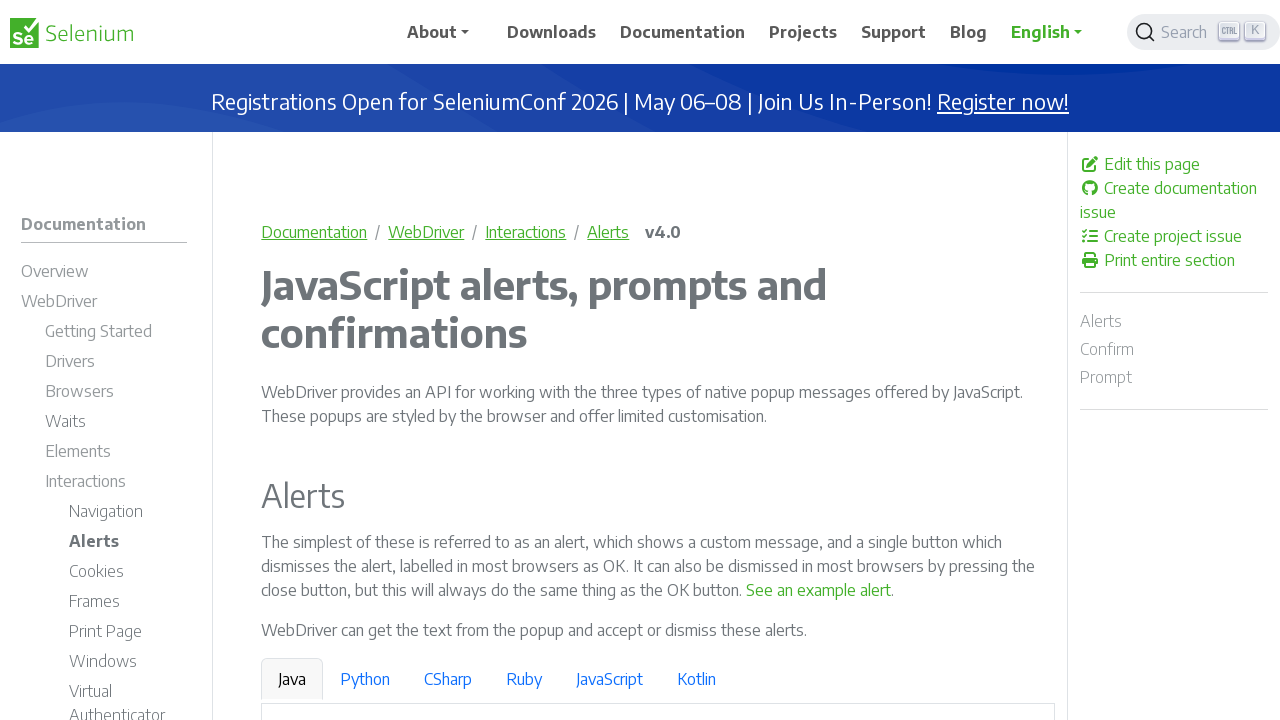

Clicked button to trigger prompt dialog at (627, 360) on internal:text="See a sample prompt"s
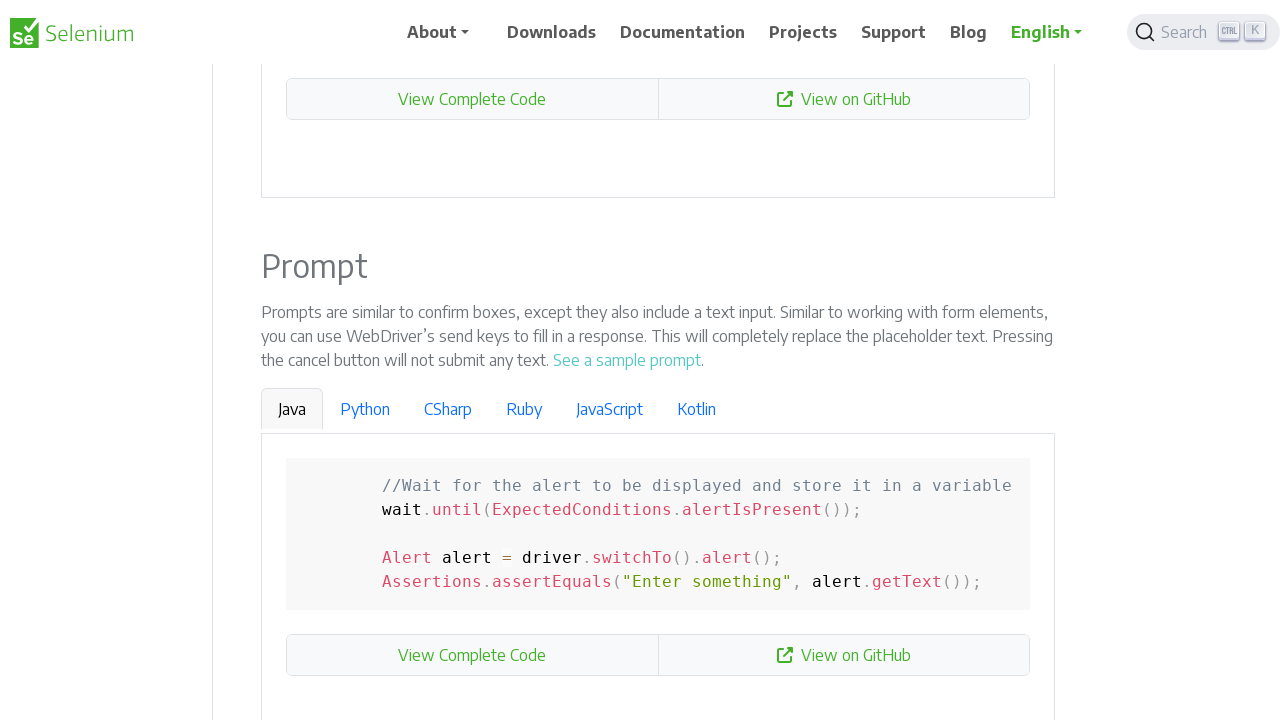

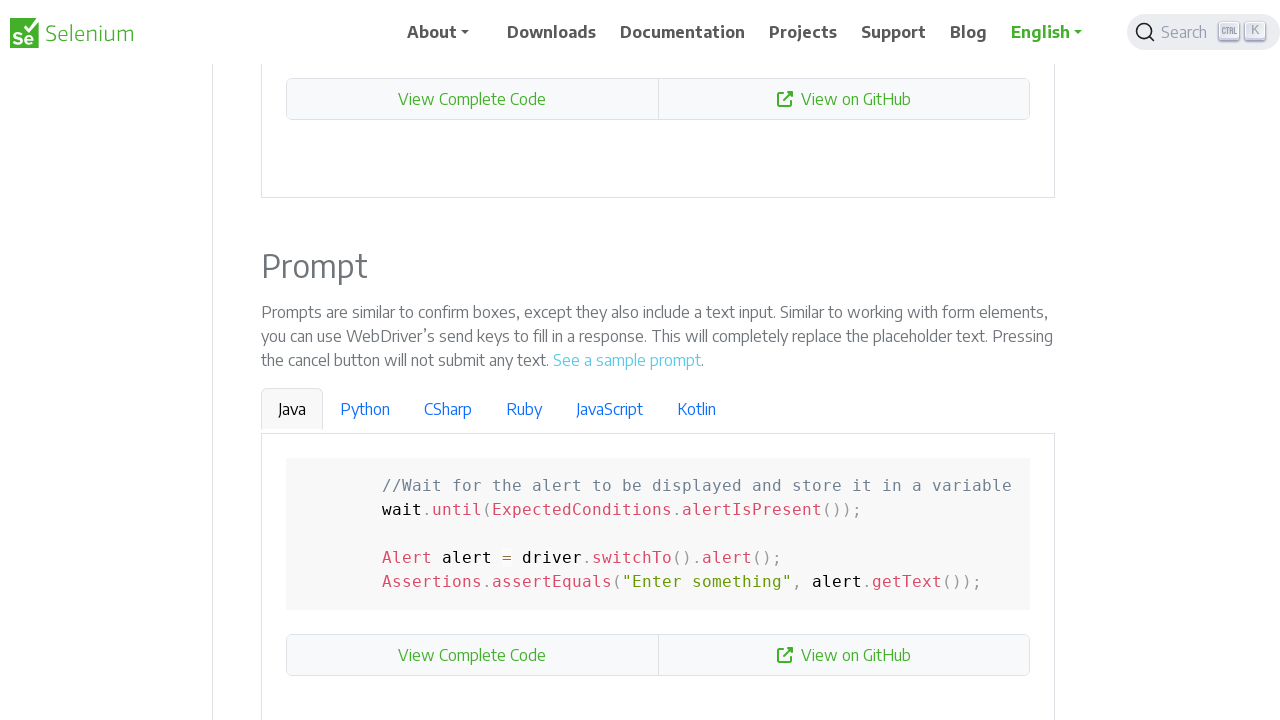